Tests registration form validation when all required fields are left empty

Starting URL: https://www.sharelane.com/cgi-bin/register.py?page=1&zip_code=75201

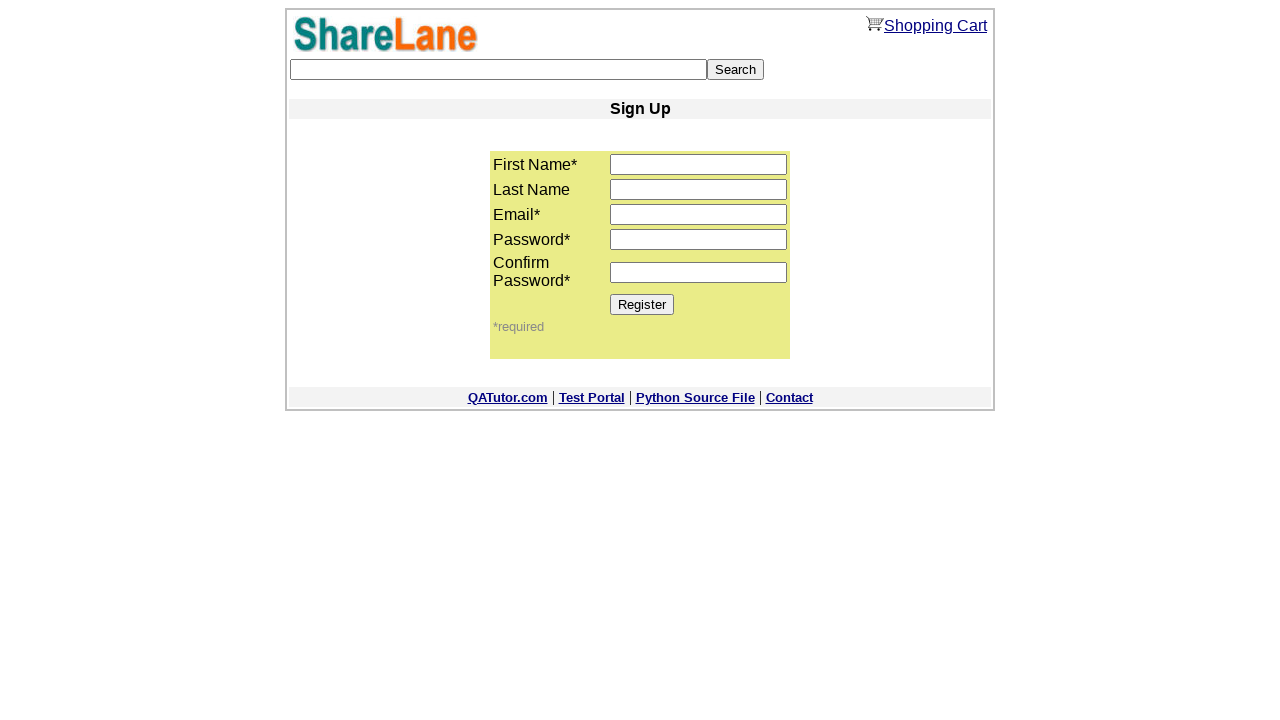

Left first name field empty on input[name='first_name']
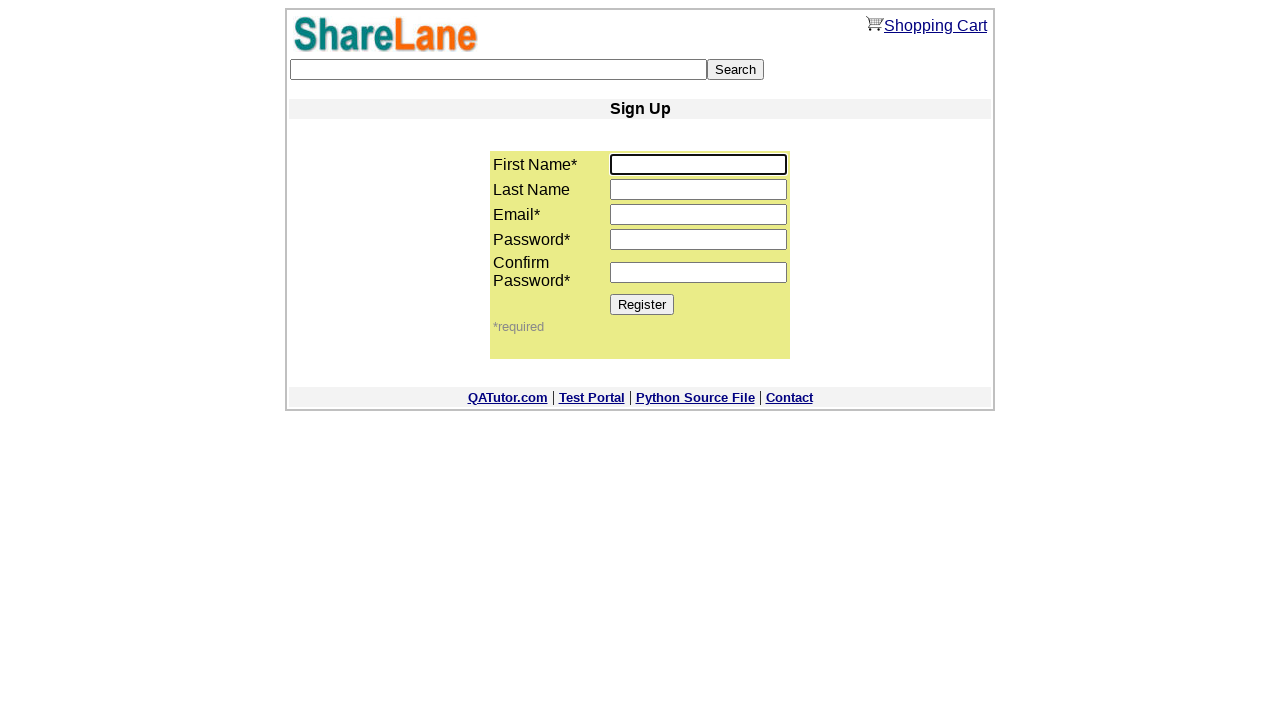

Left last name field empty on input[name='last_name']
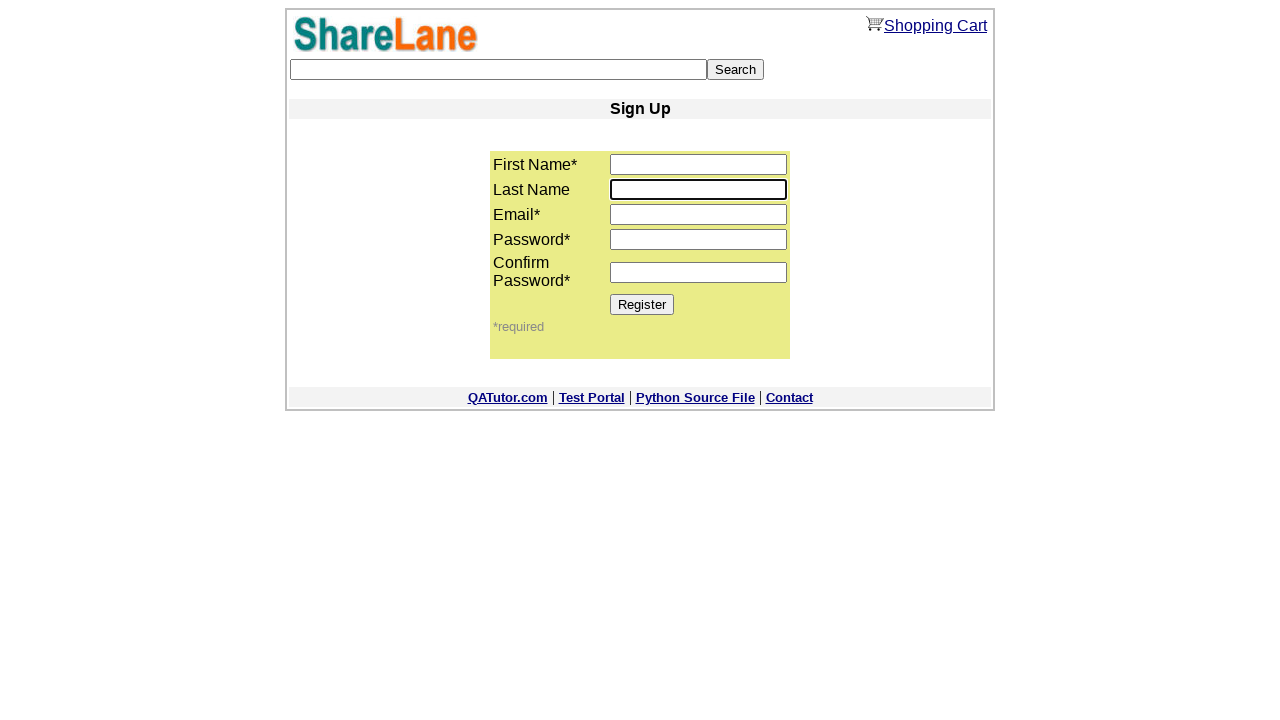

Left email field empty on input[name='email']
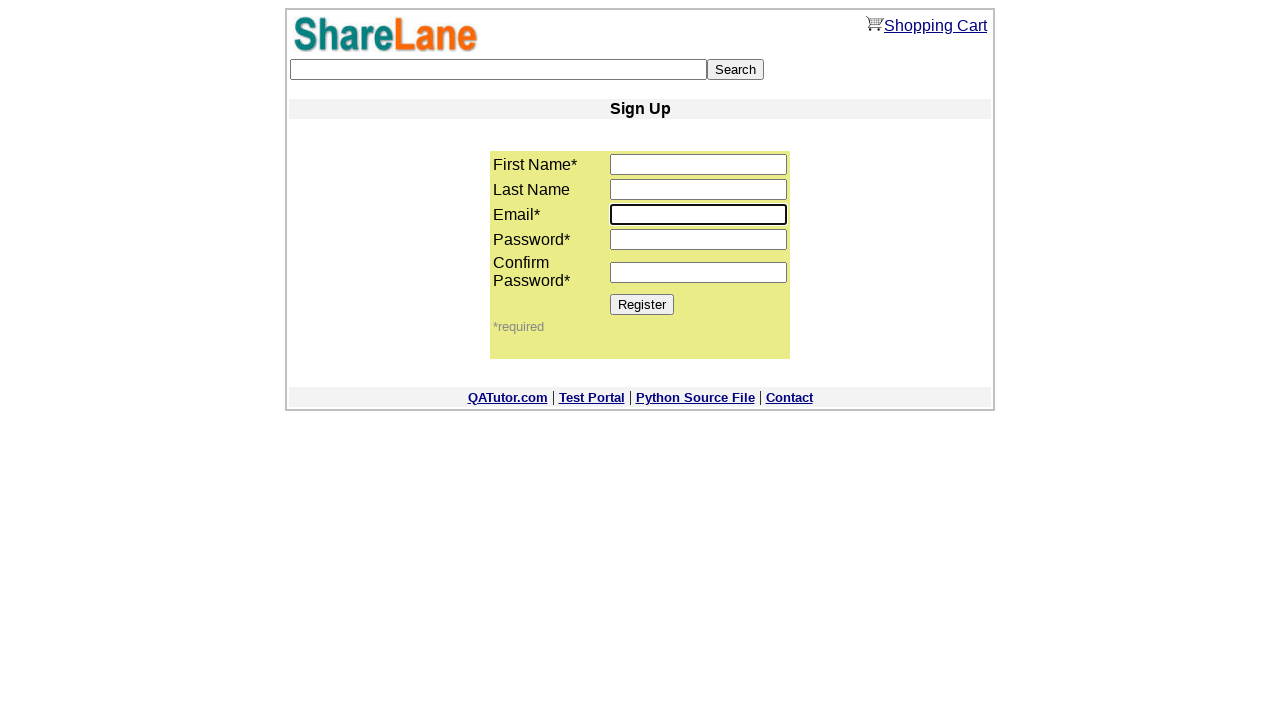

Left password field empty on input[name='password1']
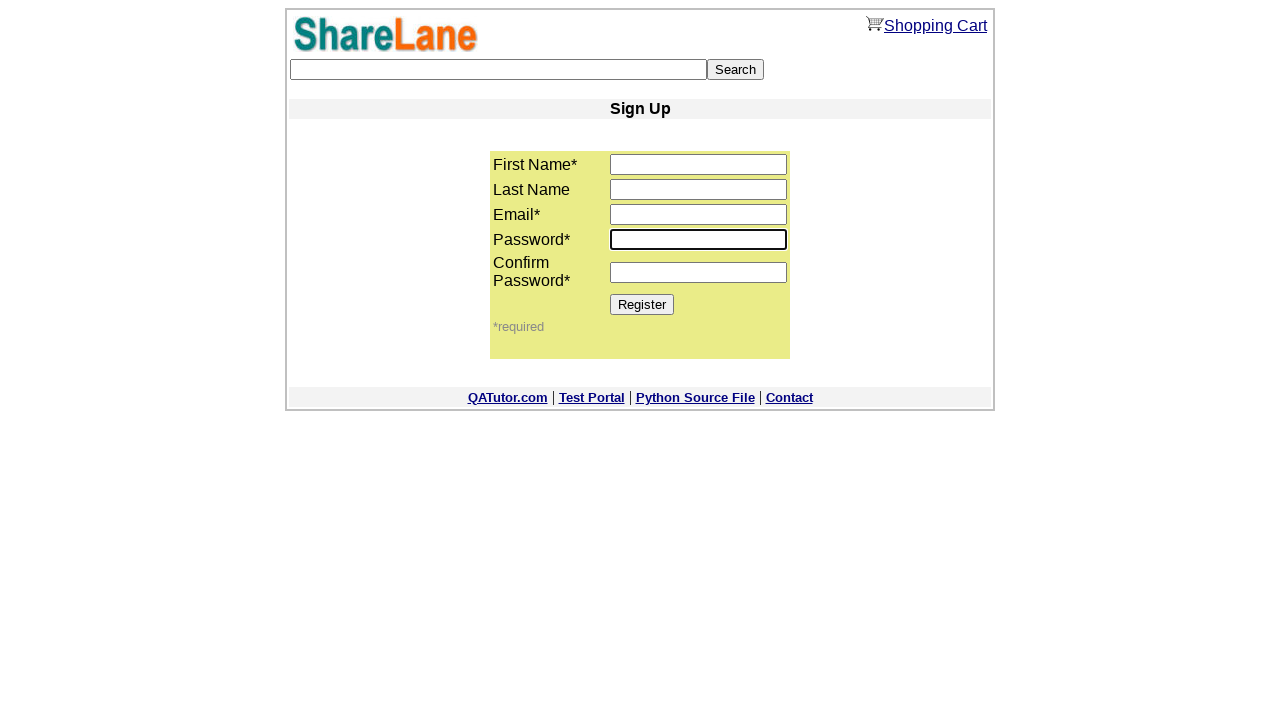

Left confirm password field empty on input[name='password2']
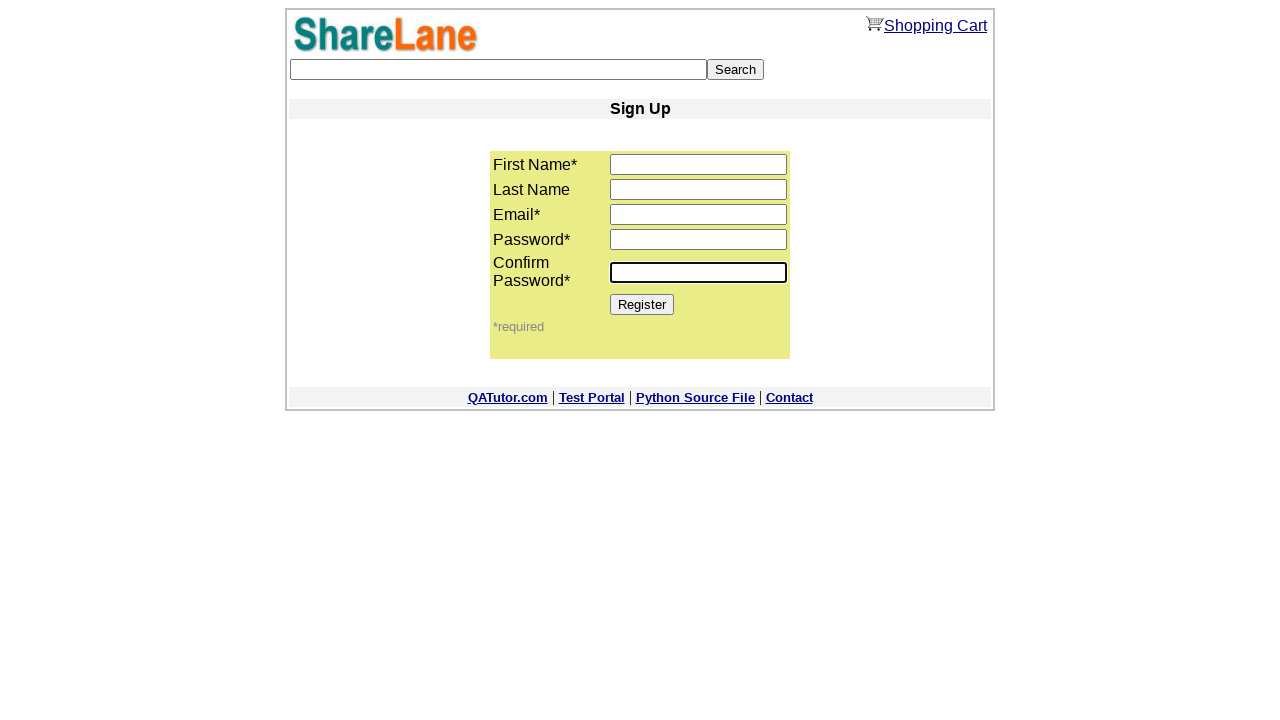

Clicked Register button with all required fields empty to test validation at (642, 304) on xpath=//*[@value='Register']
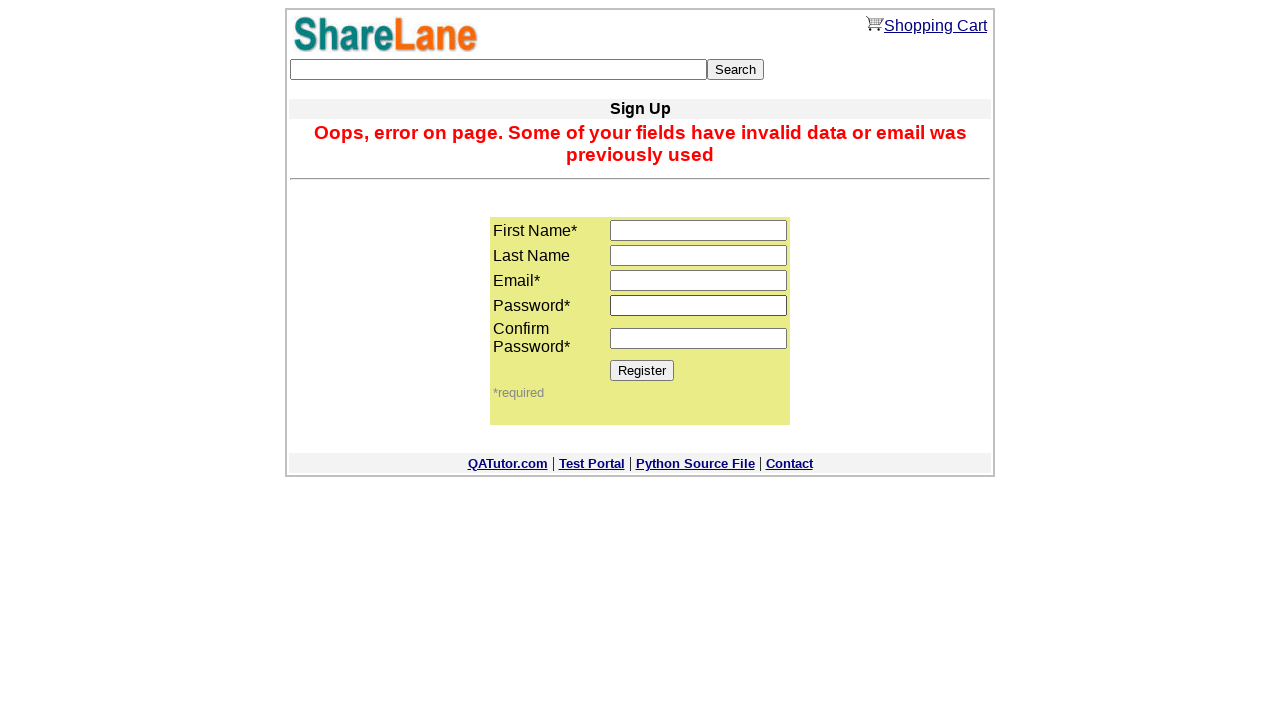

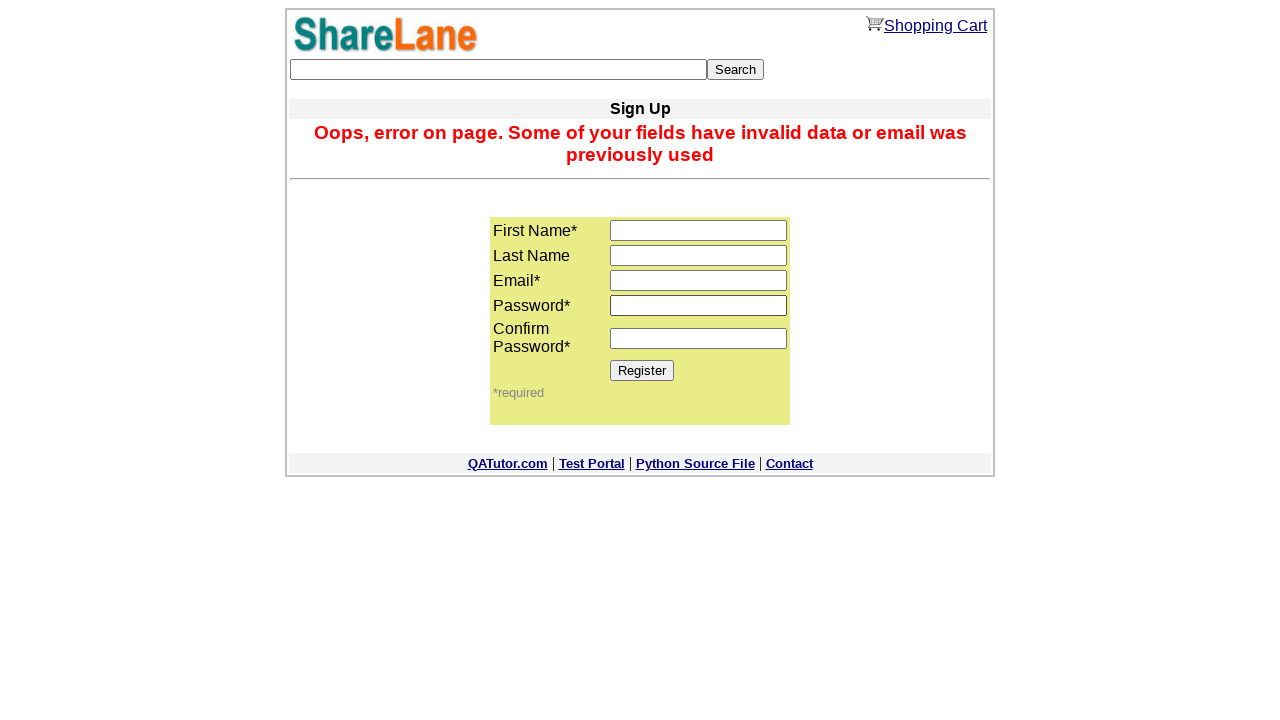